Tests dynamic loading functionality by clicking the start button to trigger content loading

Starting URL: https://the-internet.herokuapp.com/dynamic_loading/1

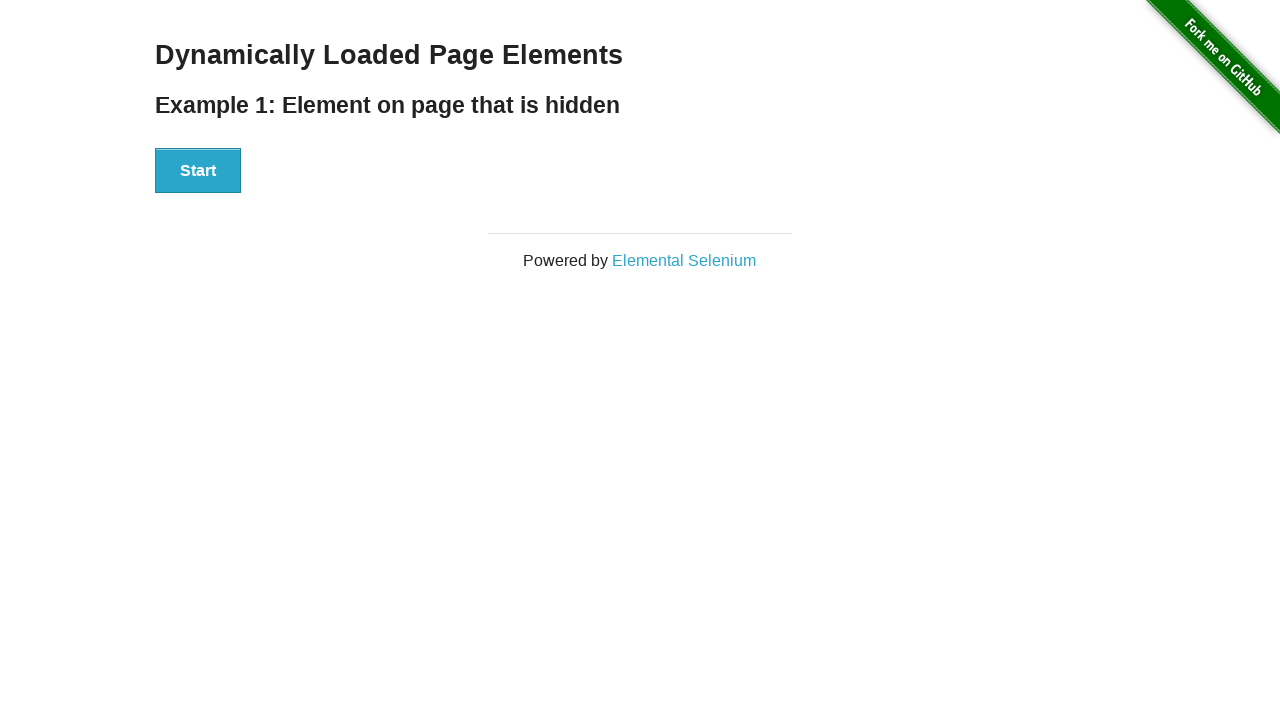

Clicked start button to trigger dynamic loading at (198, 171) on #start > button
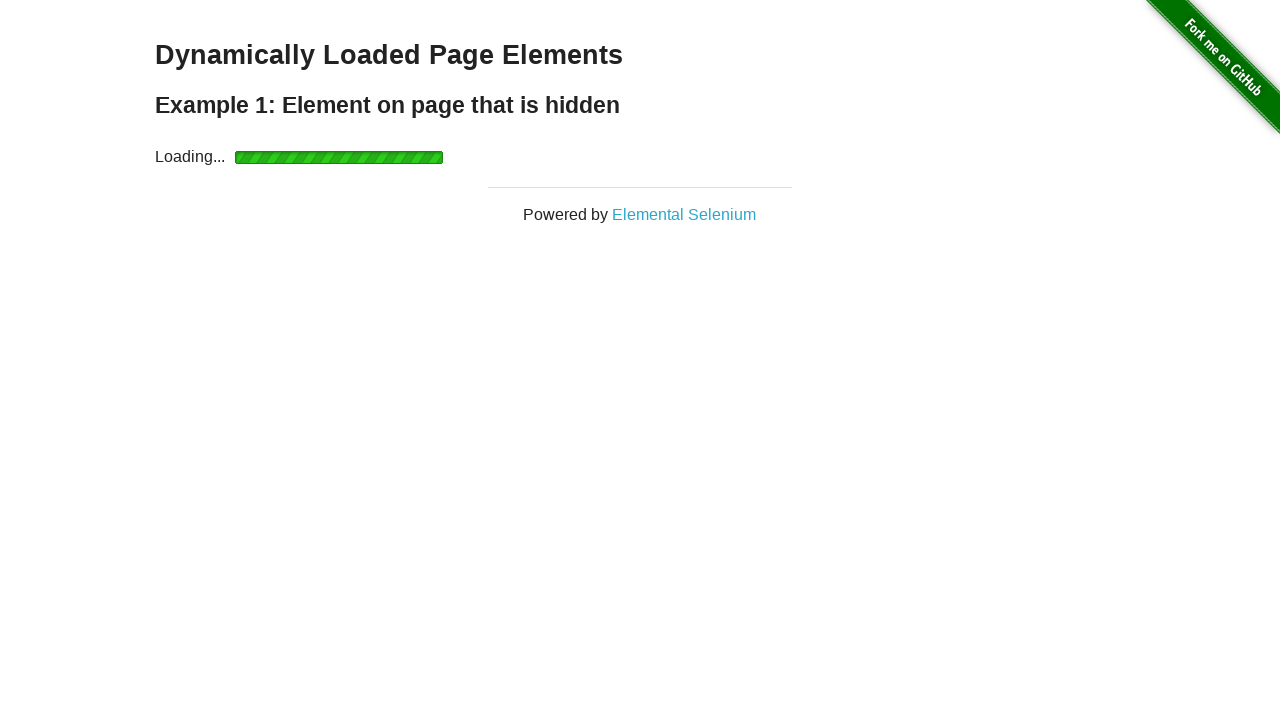

Waited for finish element to become visible
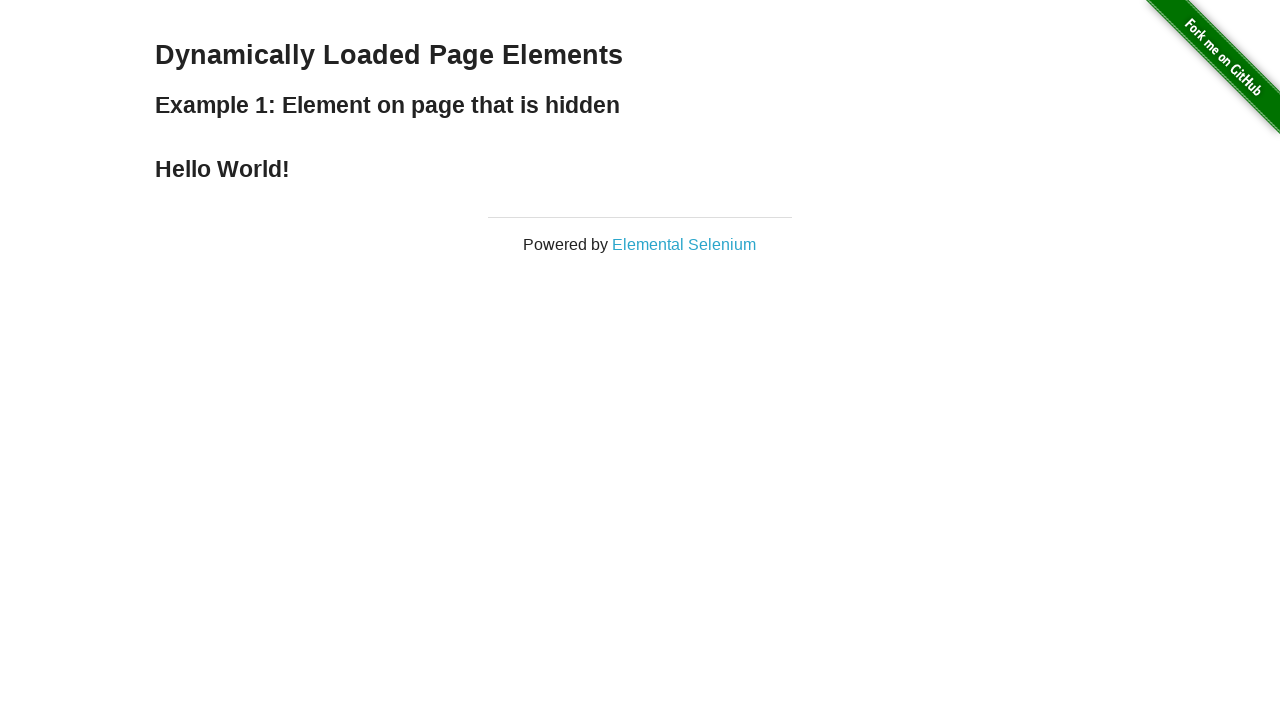

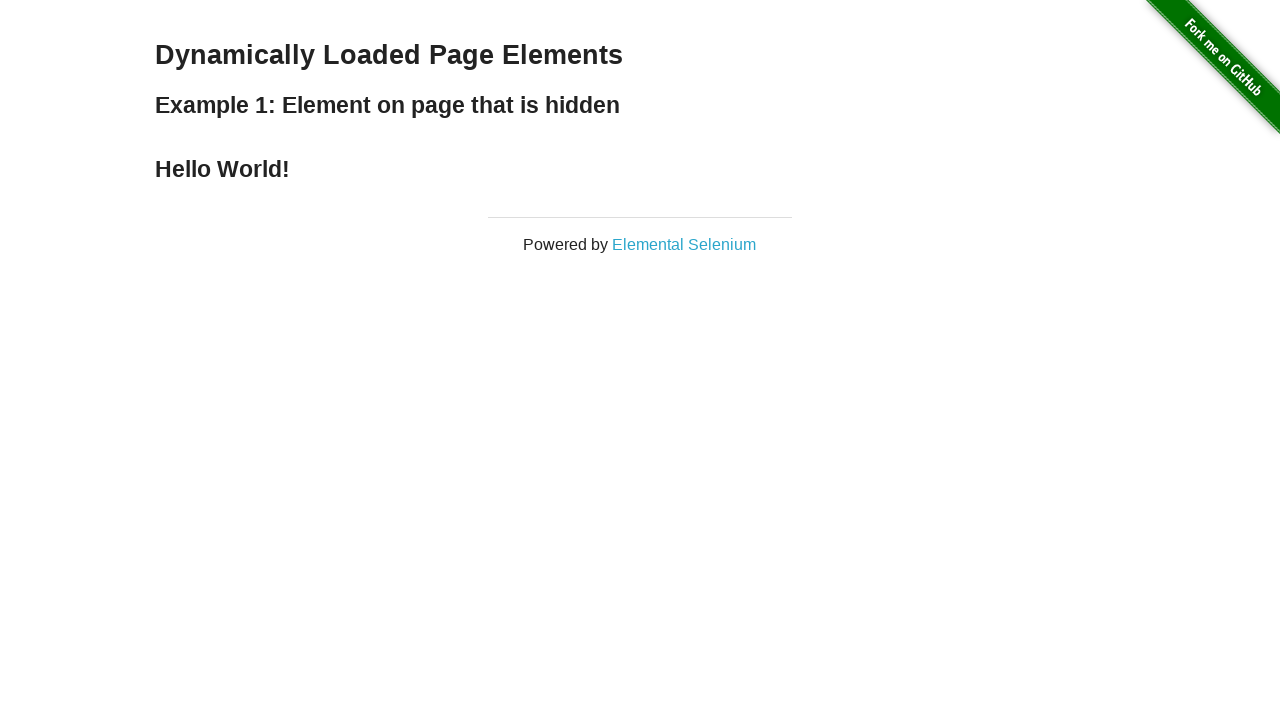